Tests the DemoQA Alerts component by clicking various alert buttons and handling alert, confirm, and prompt dialogs

Starting URL: https://demoqa.com/

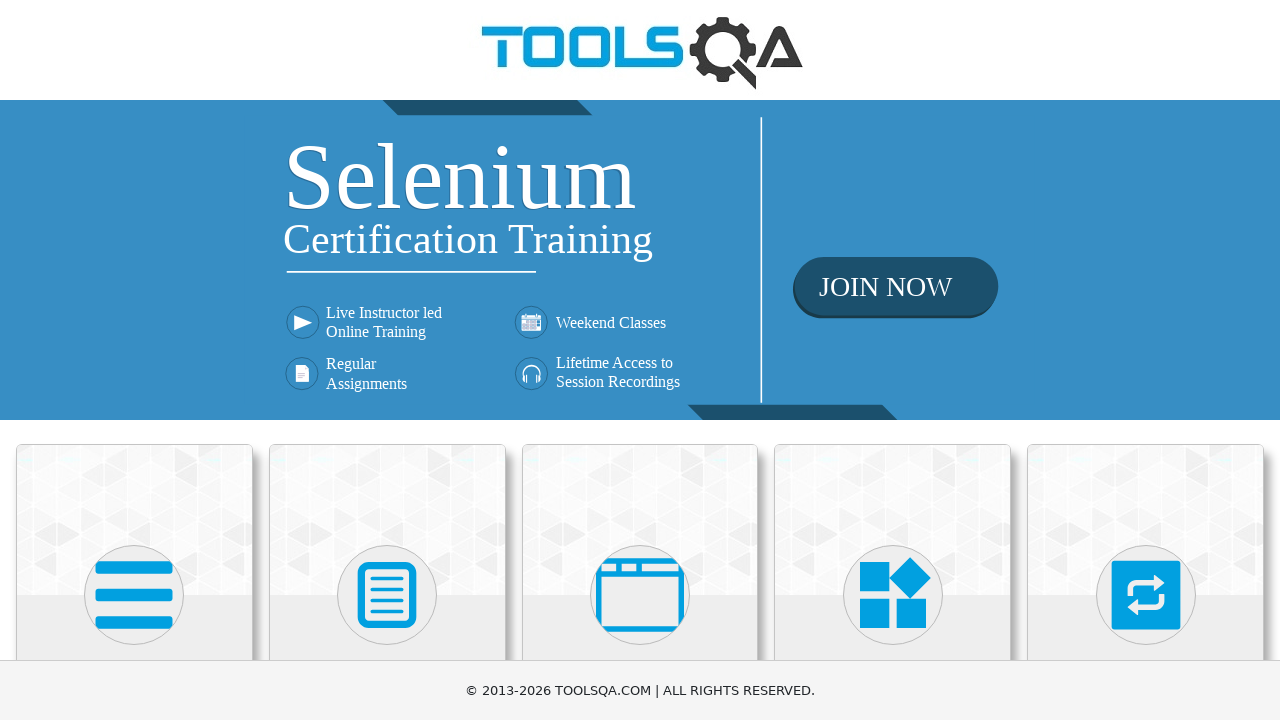

Clicked on 'Alerts, Frame & Windows' heading at (640, 360) on internal:role=heading[name="Alerts, Frame & Windows"i]
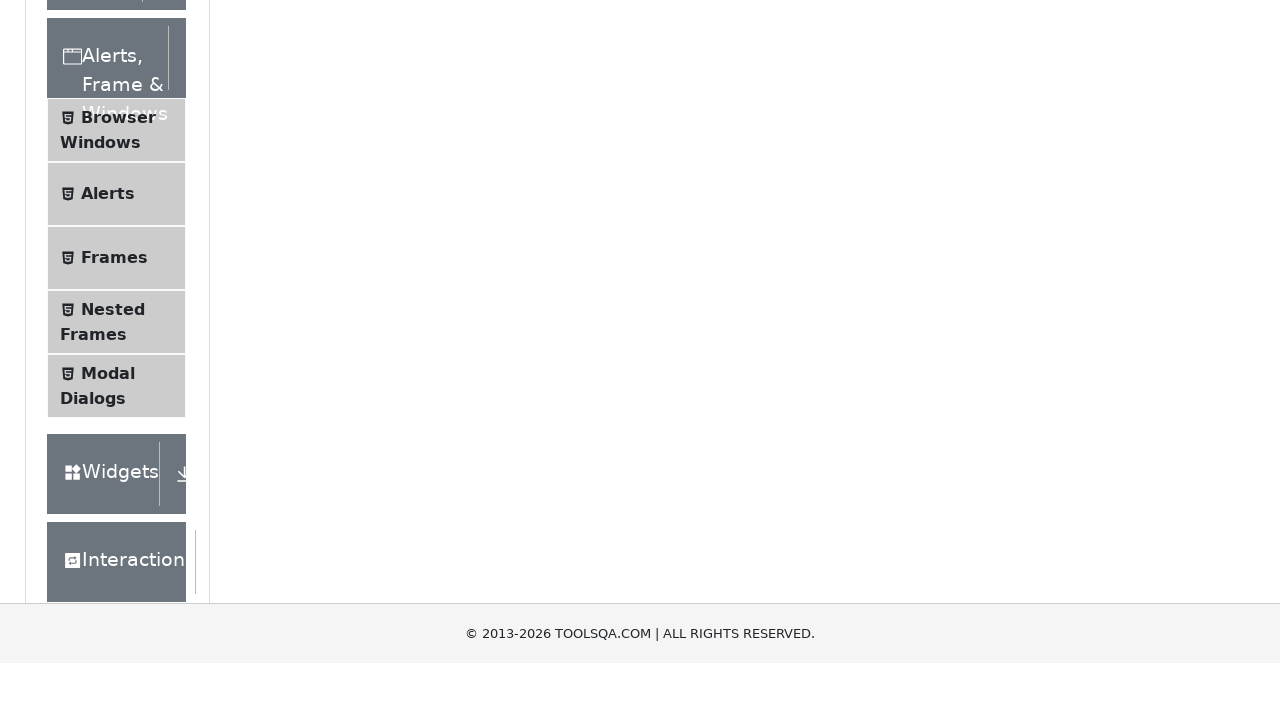

Clicked on 'Alerts' option in navigation menu at (108, 501) on internal:text="Alerts"s
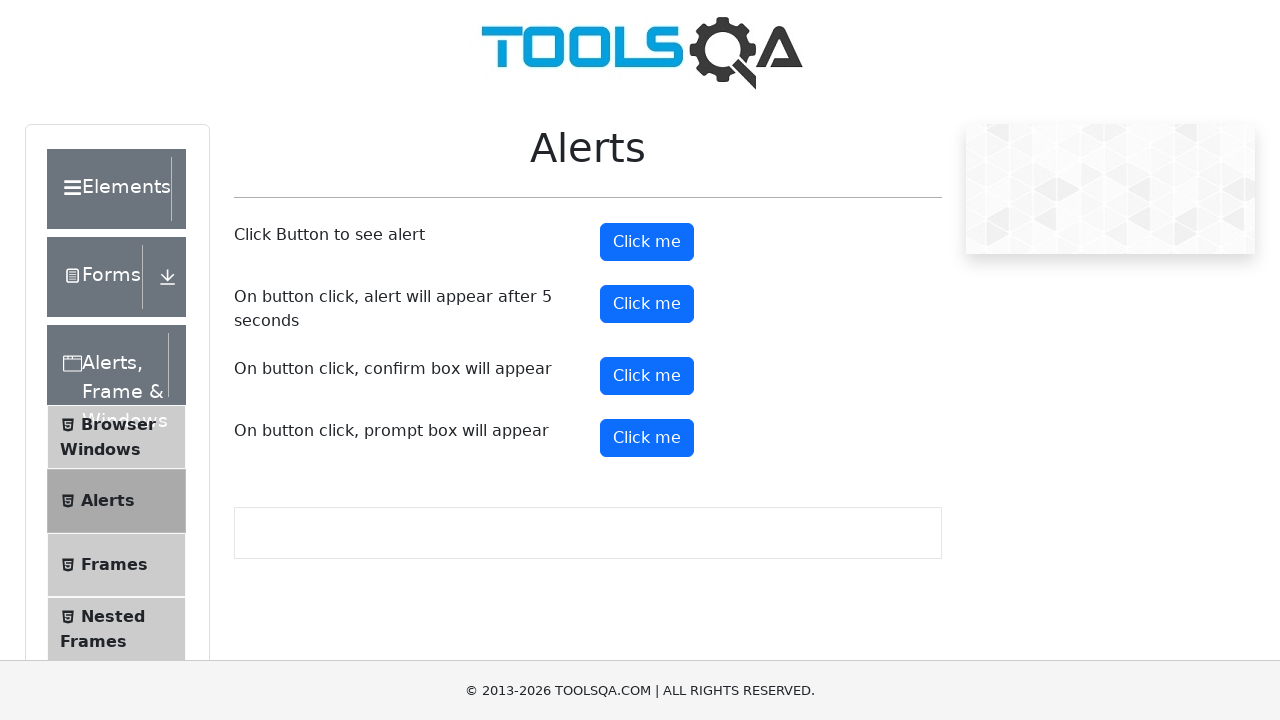

Set up dialog handler for alert, confirm, and prompt dialogs
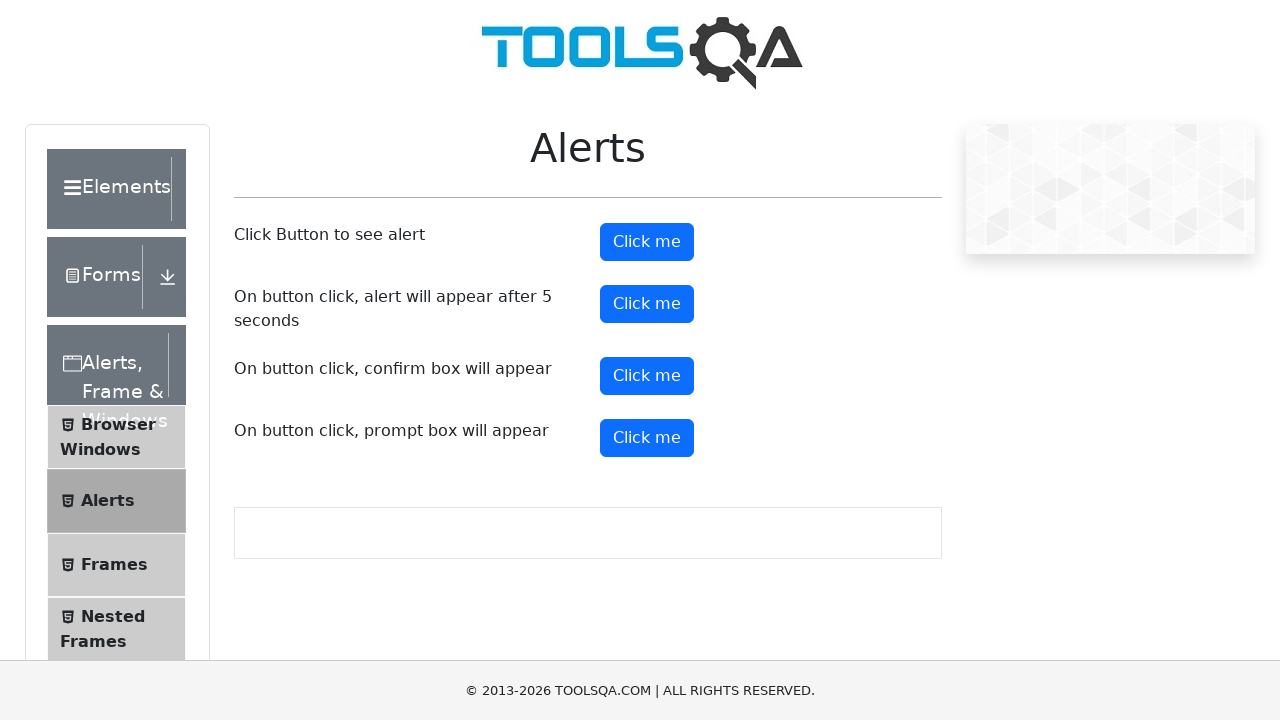

Clicked alert button - triggered simple alert dialog at (647, 242) on #alertButton
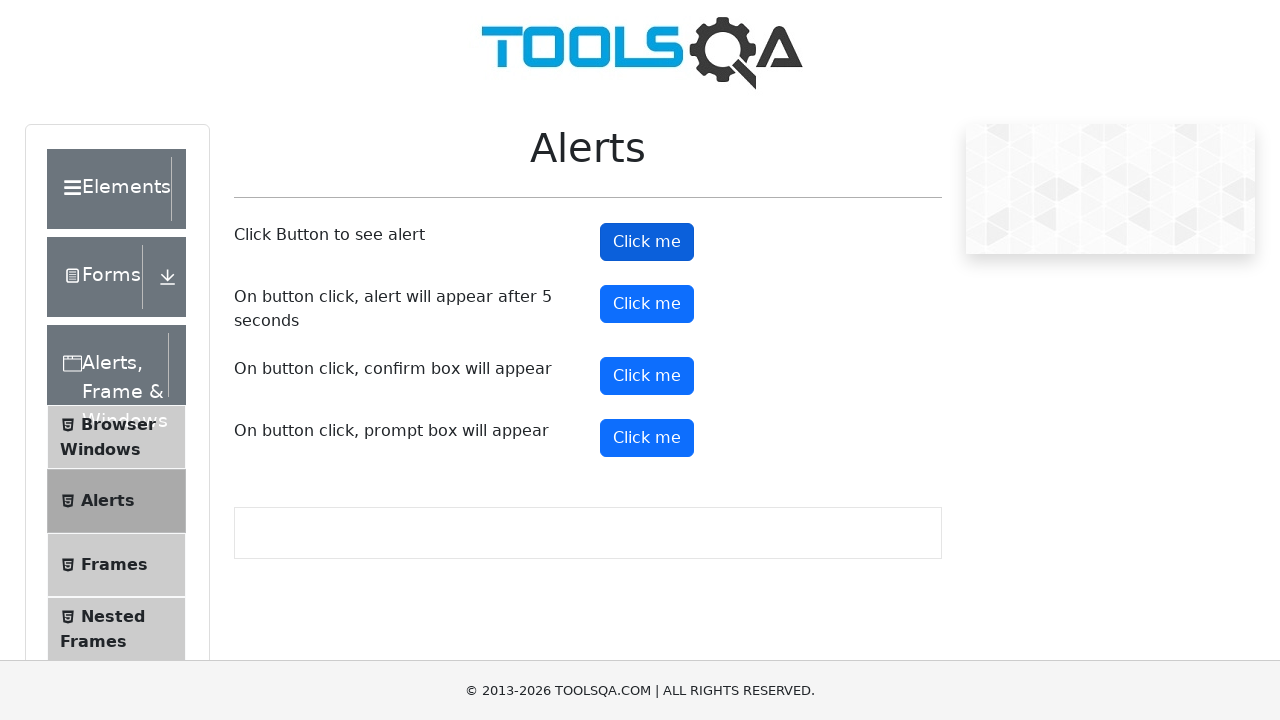

Clicked timer alert button - triggered delayed alert dialog at (647, 304) on #timerAlertButton
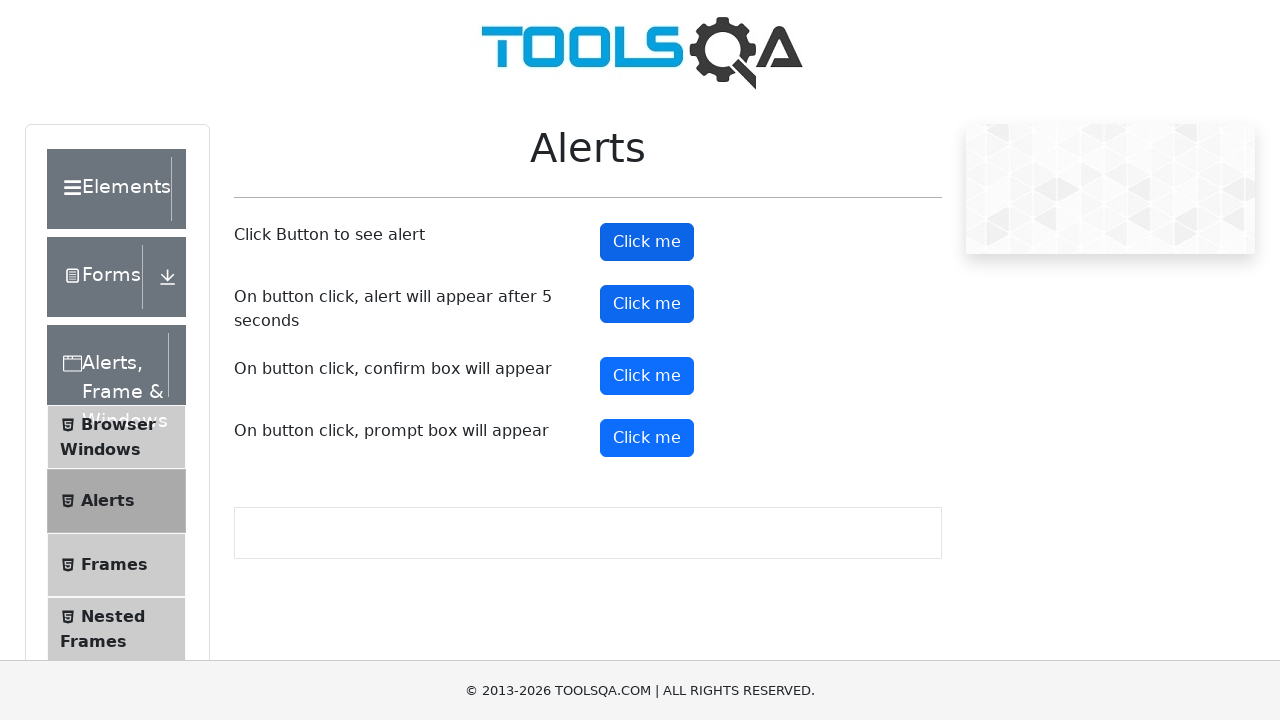

Clicked confirm button - triggered confirmation dialog at (647, 376) on #confirmButton
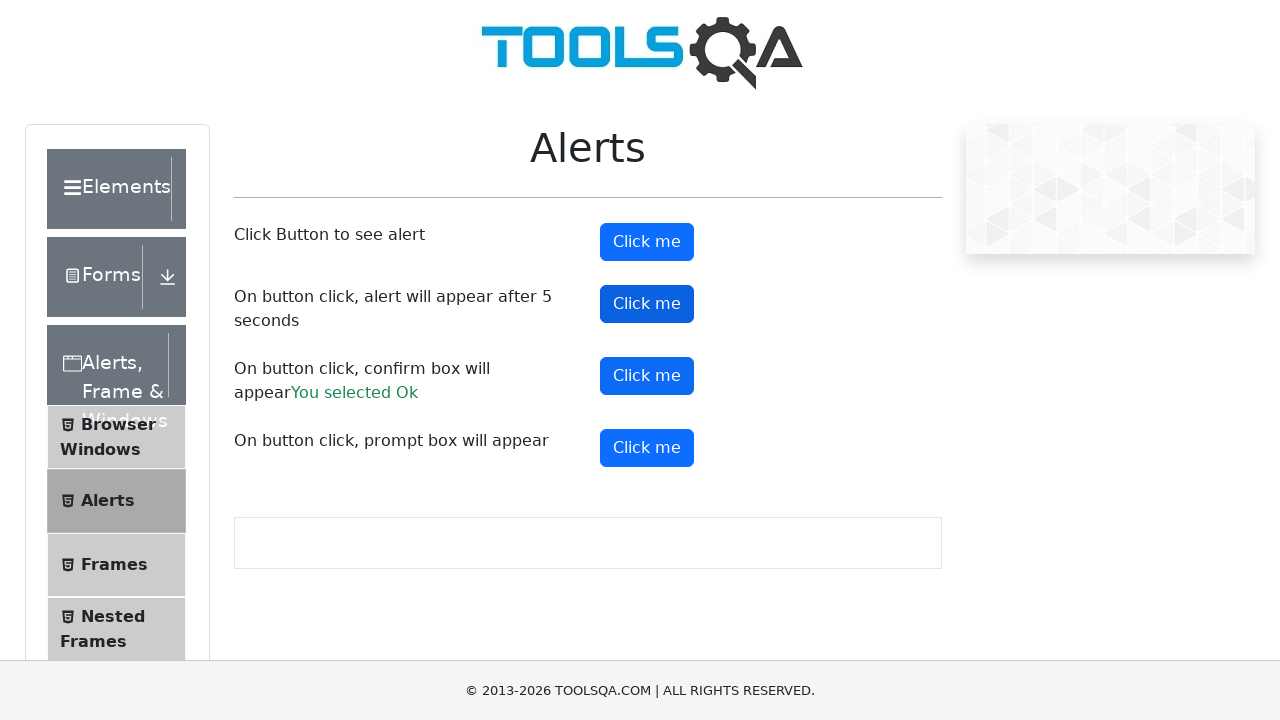

Clicked prompt button - triggered prompt dialog with text 'pruba Alertas' at (647, 448) on #promtButton
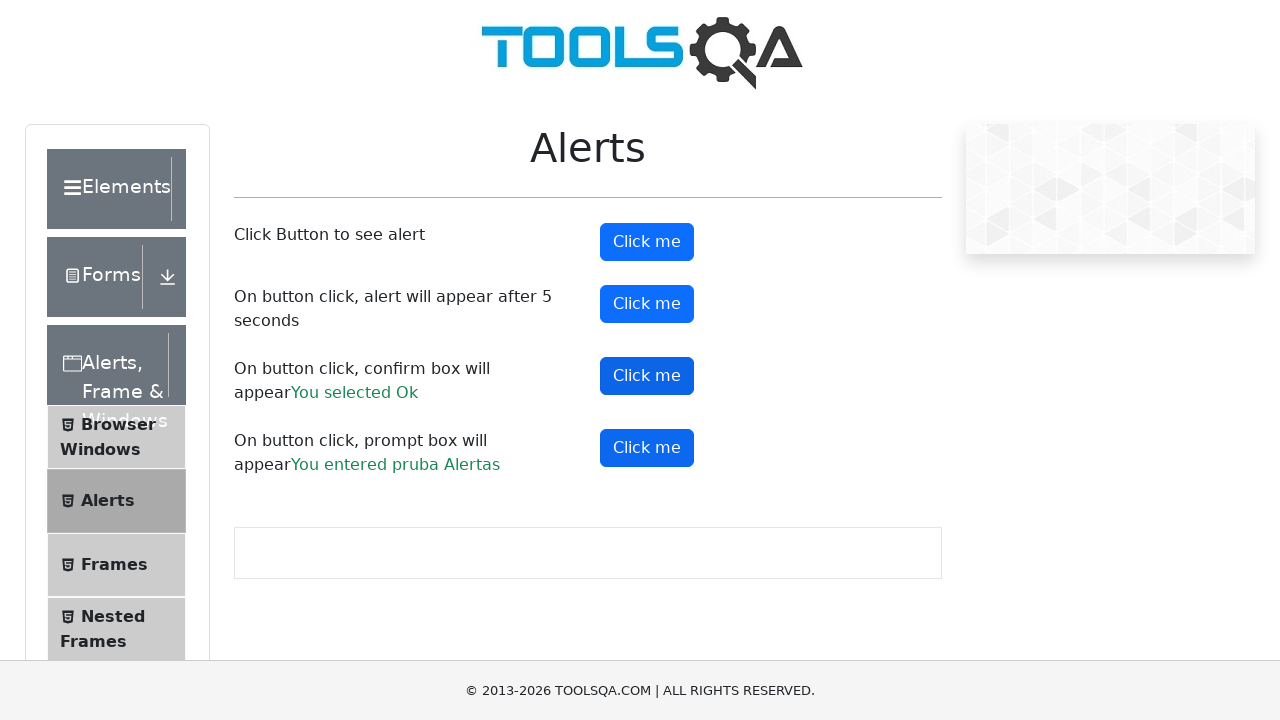

Confirmation result message appeared on page
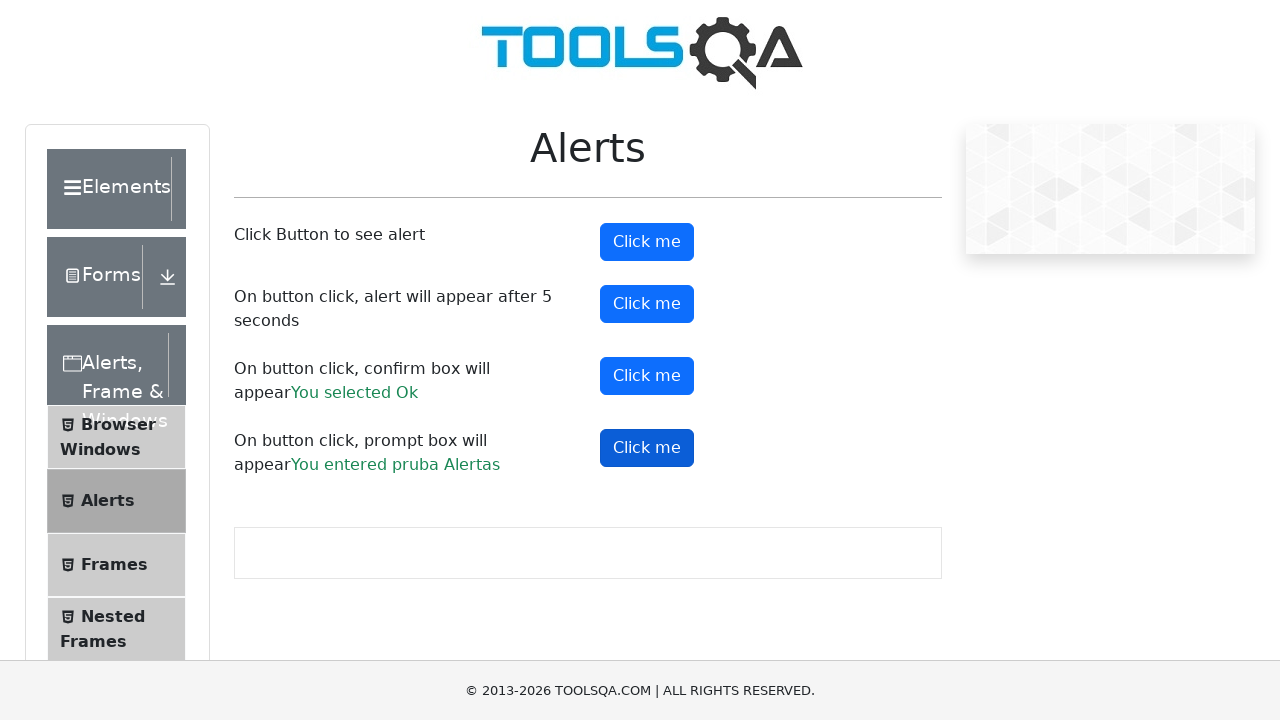

Prompt result message appeared on page
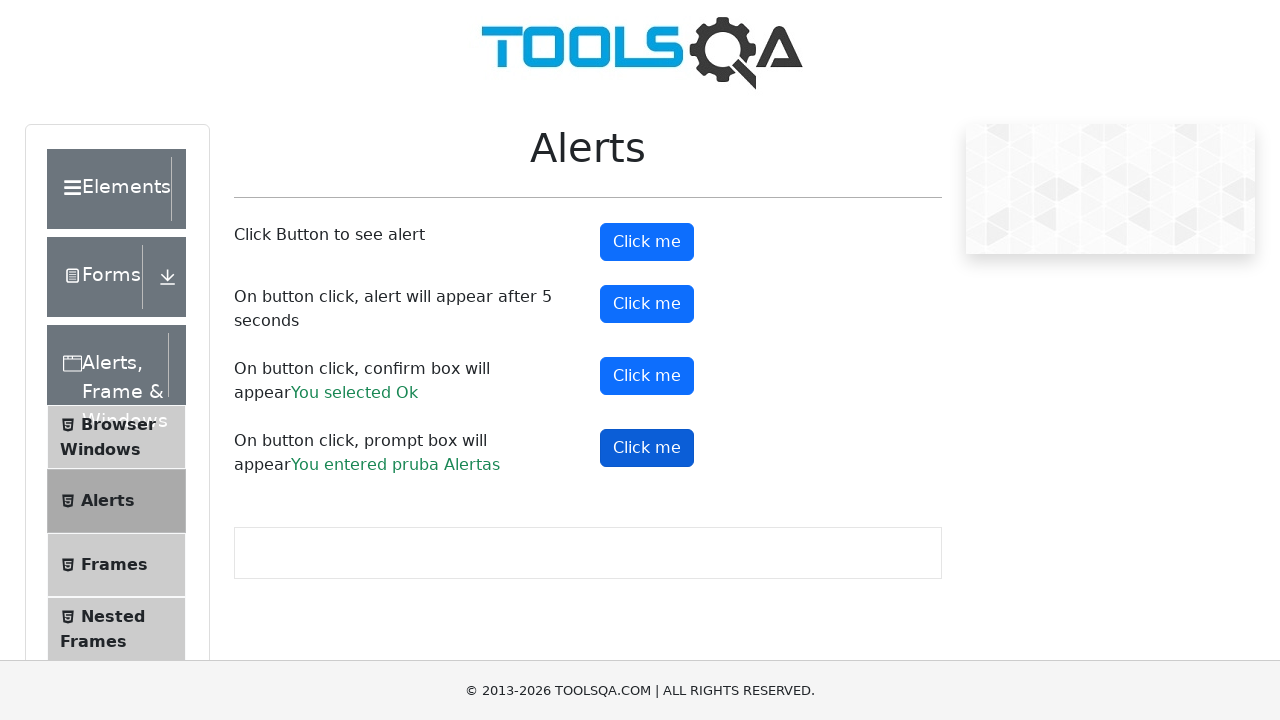

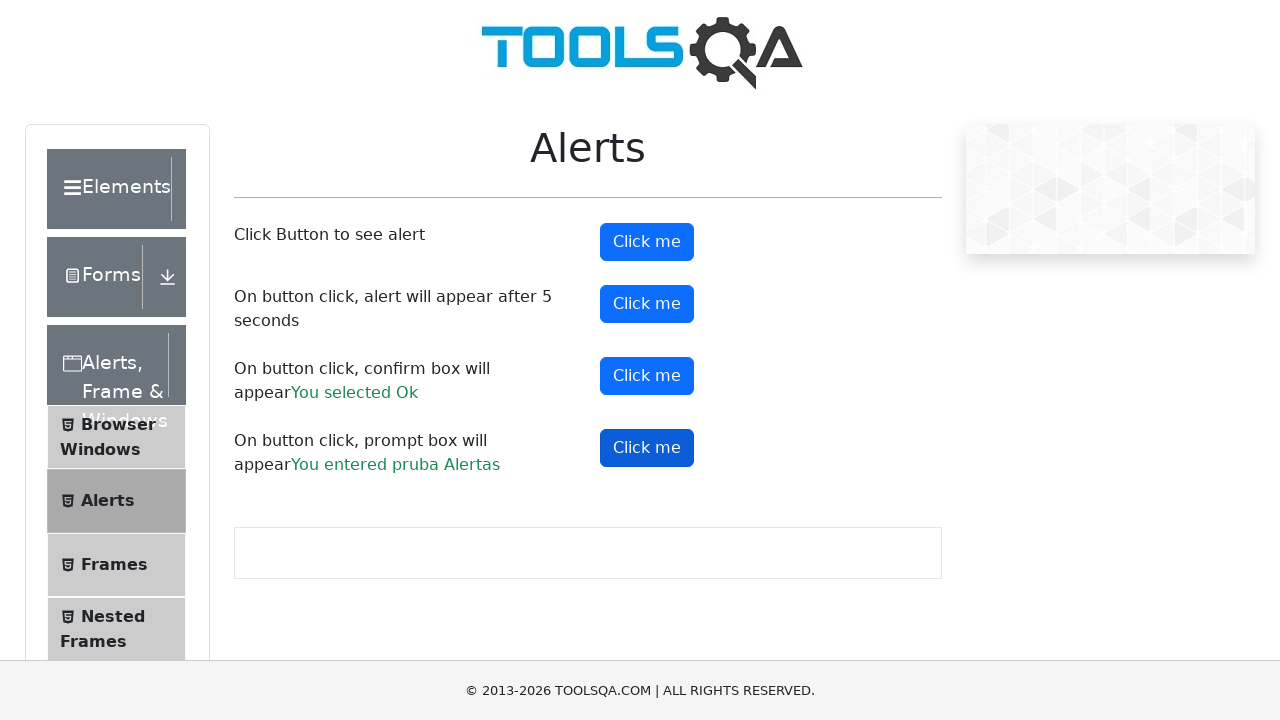